Tests navigation on MetLife website by clicking on the Solutions tab and then selecting the first Dental link from the menu

Starting URL: https://www.metlife.com

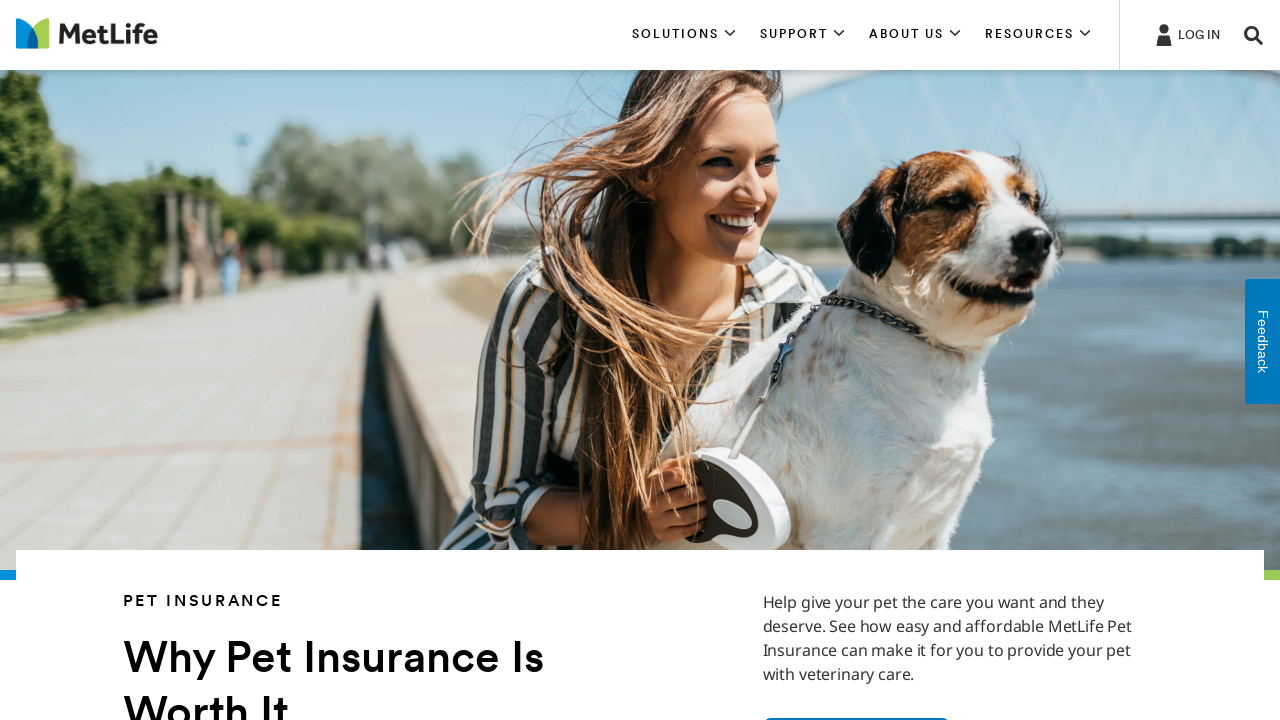

Navigated to MetLife website
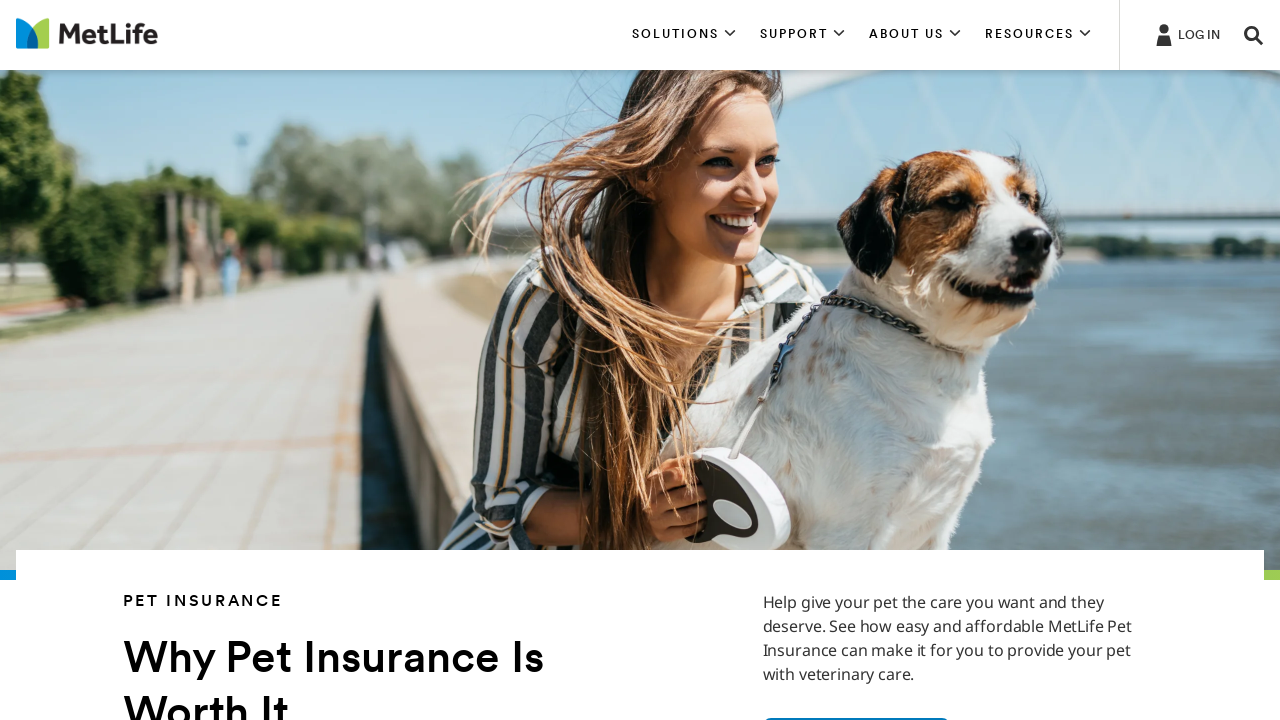

SOLUTIONS tab appeared on page
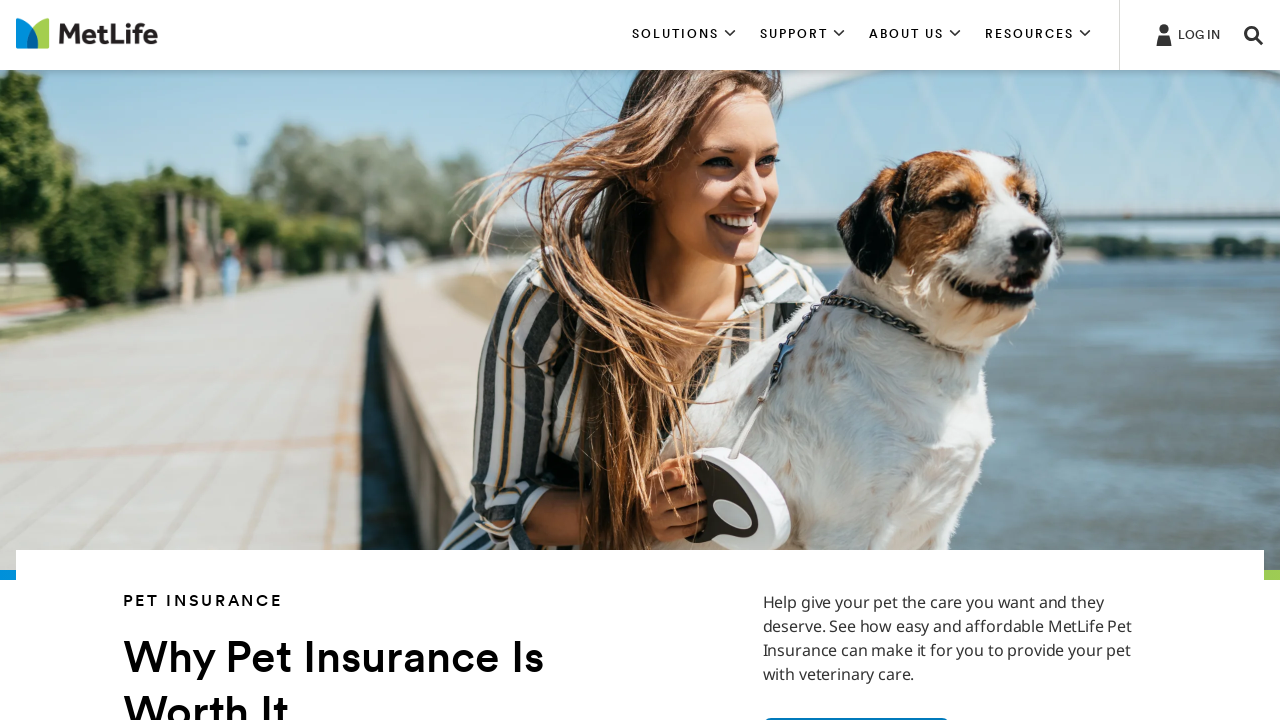

Clicked SOLUTIONS tab at (684, 35) on xpath=//*[contains(text(),'SOLUTIONS')]
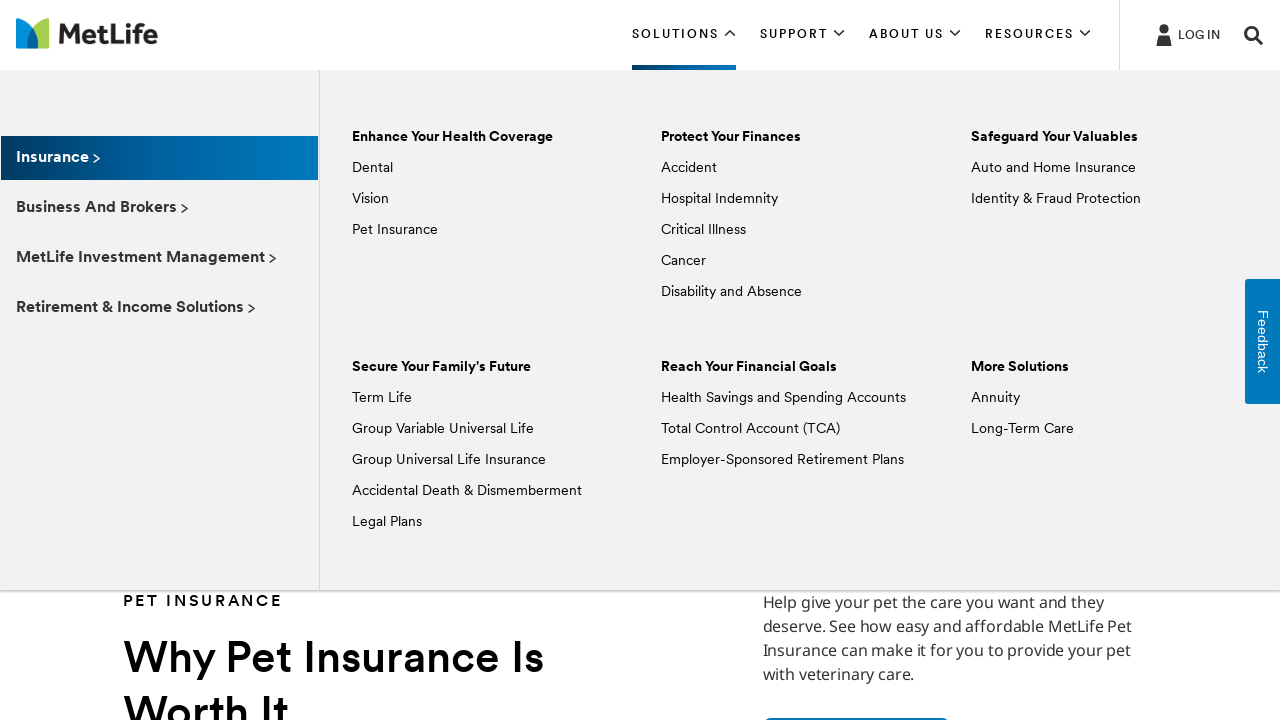

Dental links appeared in dropdown menu
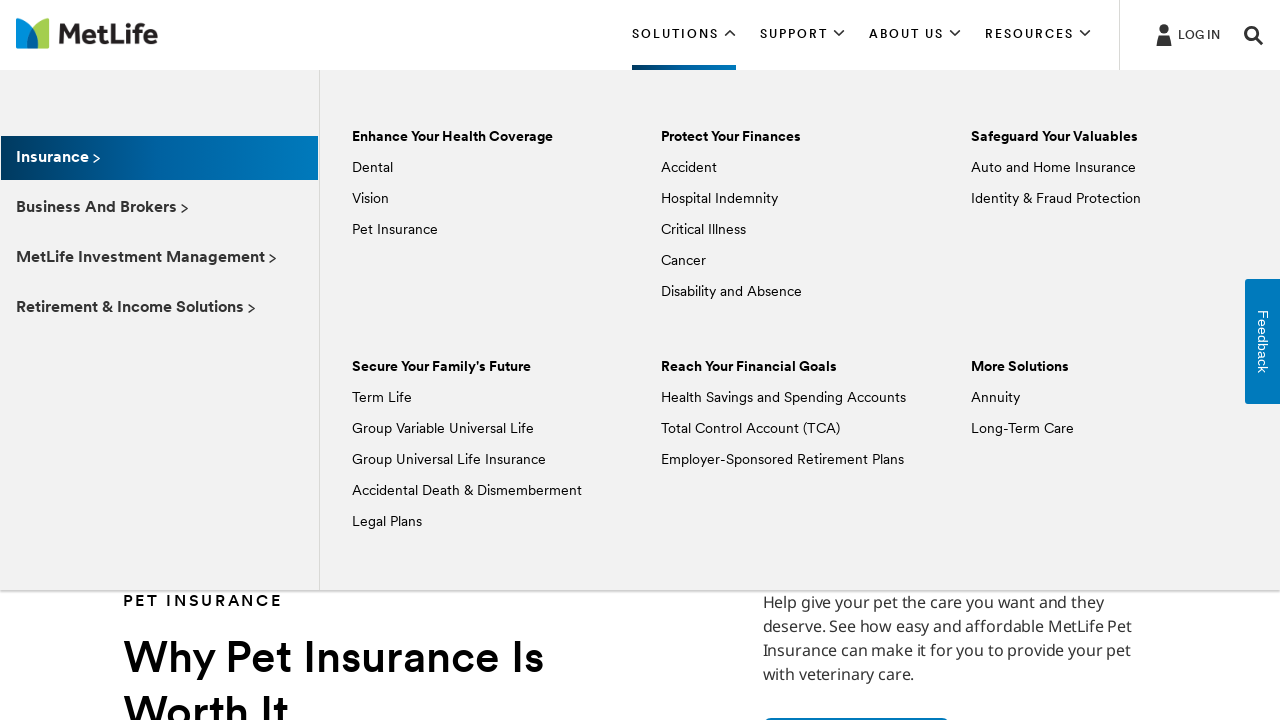

Located all Dental links in menu
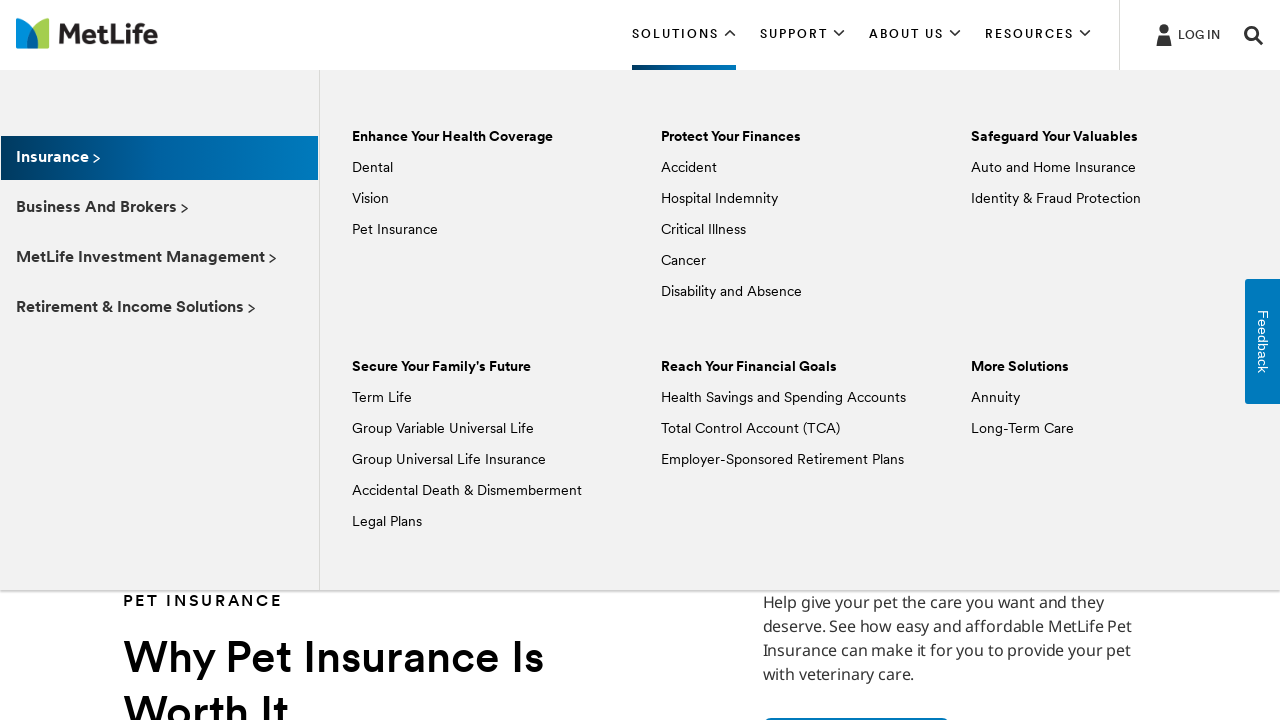

Clicked first Dental link from menu at (372, 168) on xpath=//*[text()='Dental'] >> nth=0
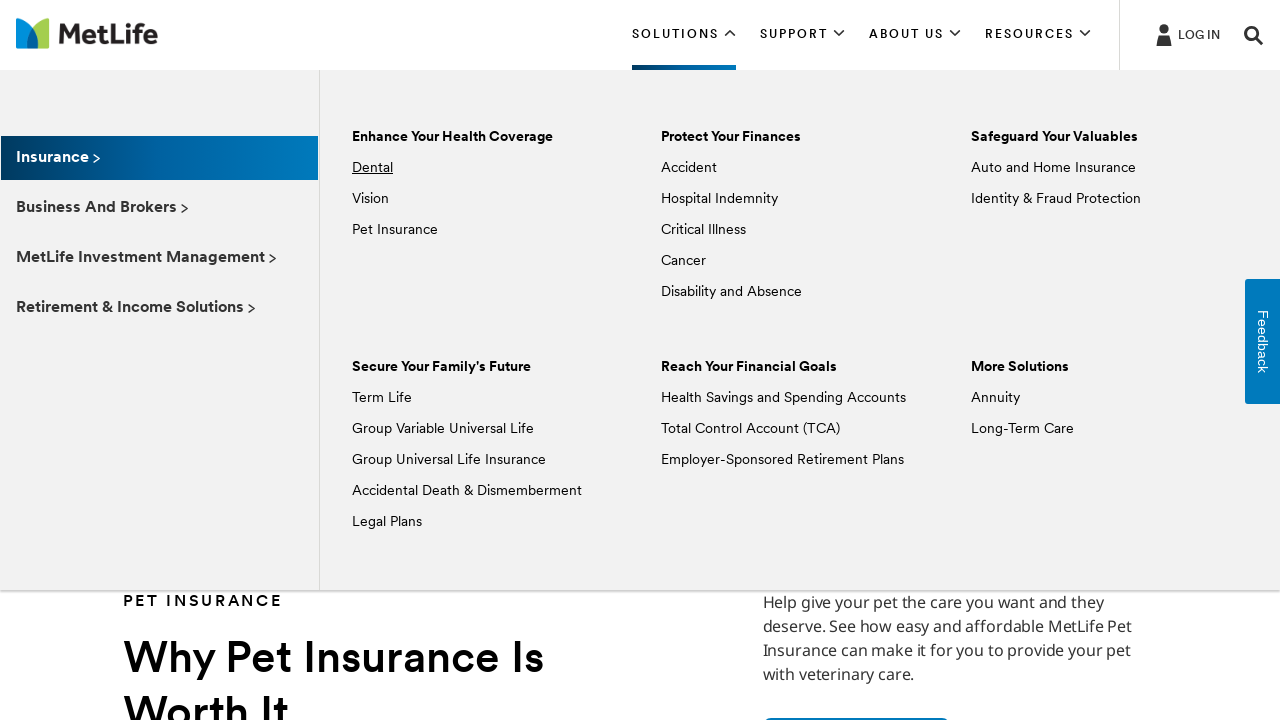

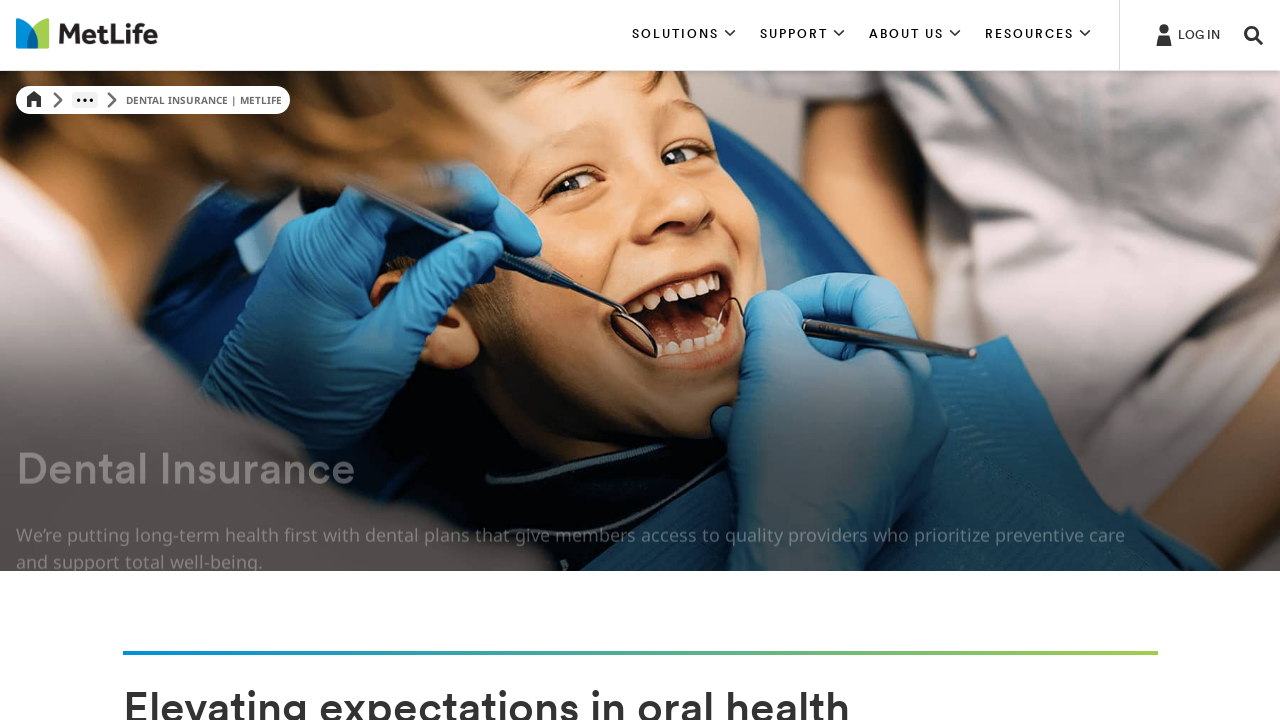